Tests an e-commerce site's shopping cart functionality by searching for products, adding them to cart, and applying a promo code

Starting URL: https://rahulshettyacademy.com/seleniumPractise/#/

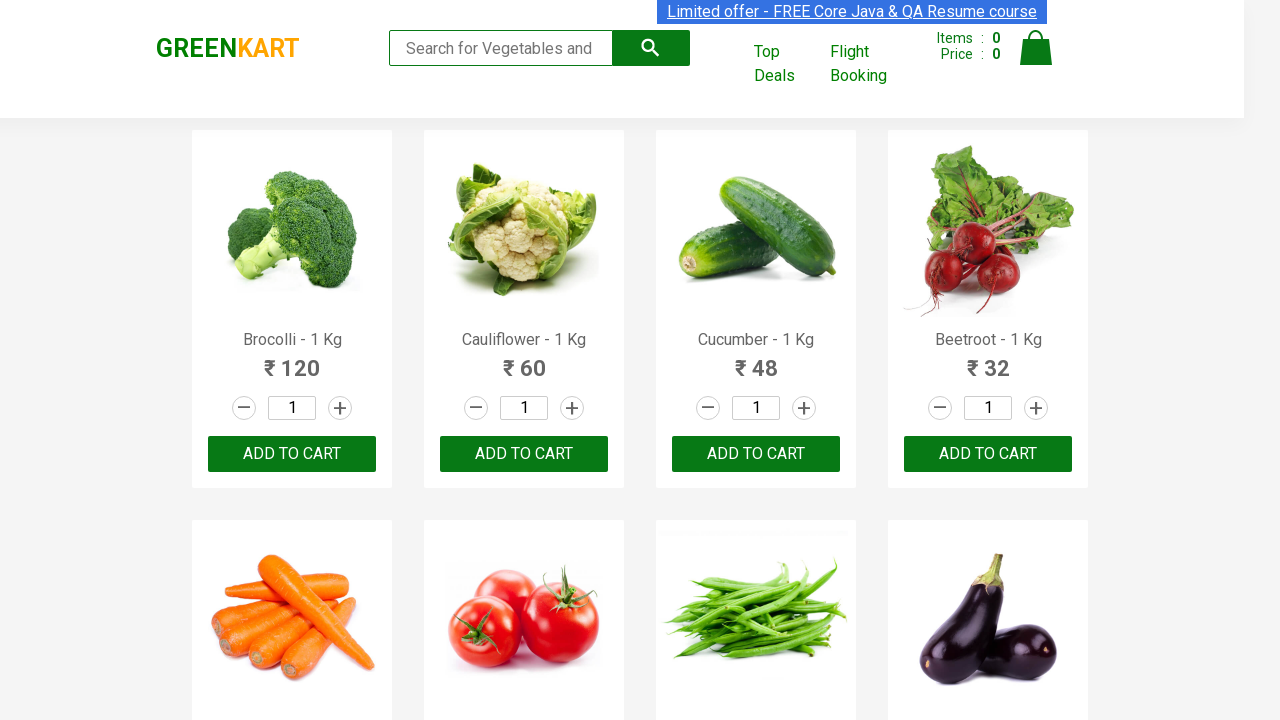

Filled search field with 'ber' to filter products on //input[@type='search']
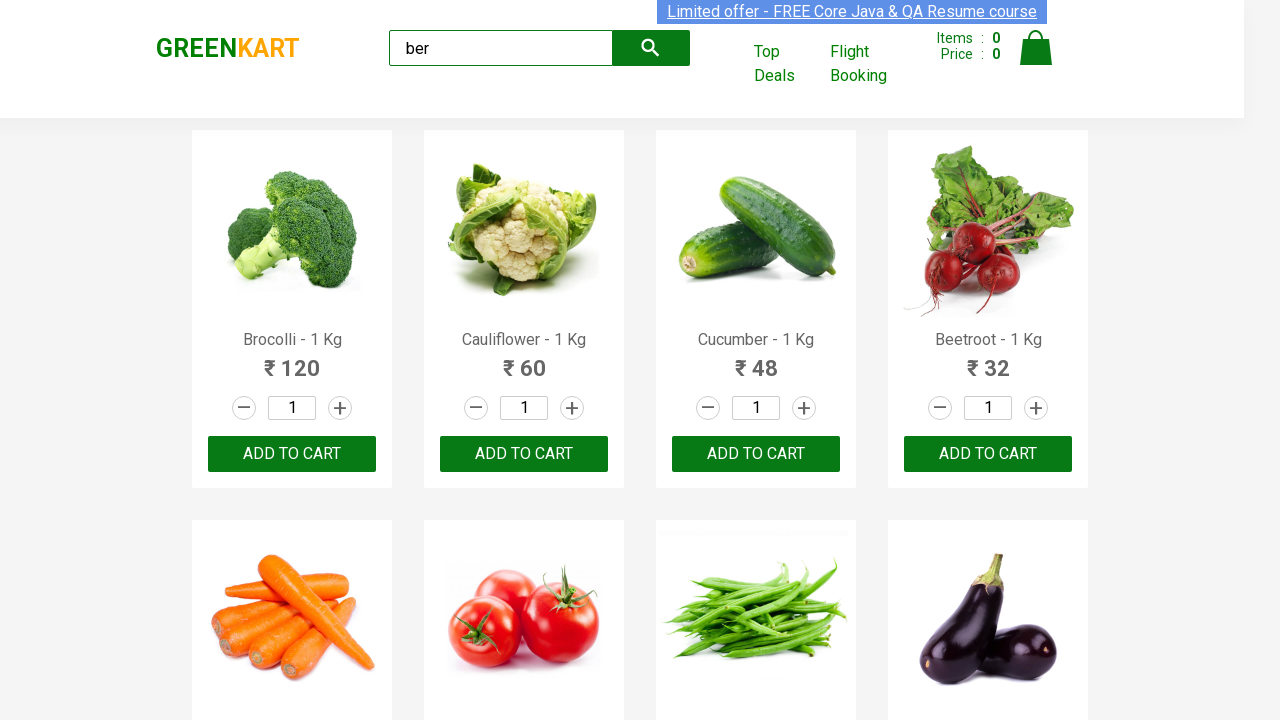

Waited 2 seconds for search results to update
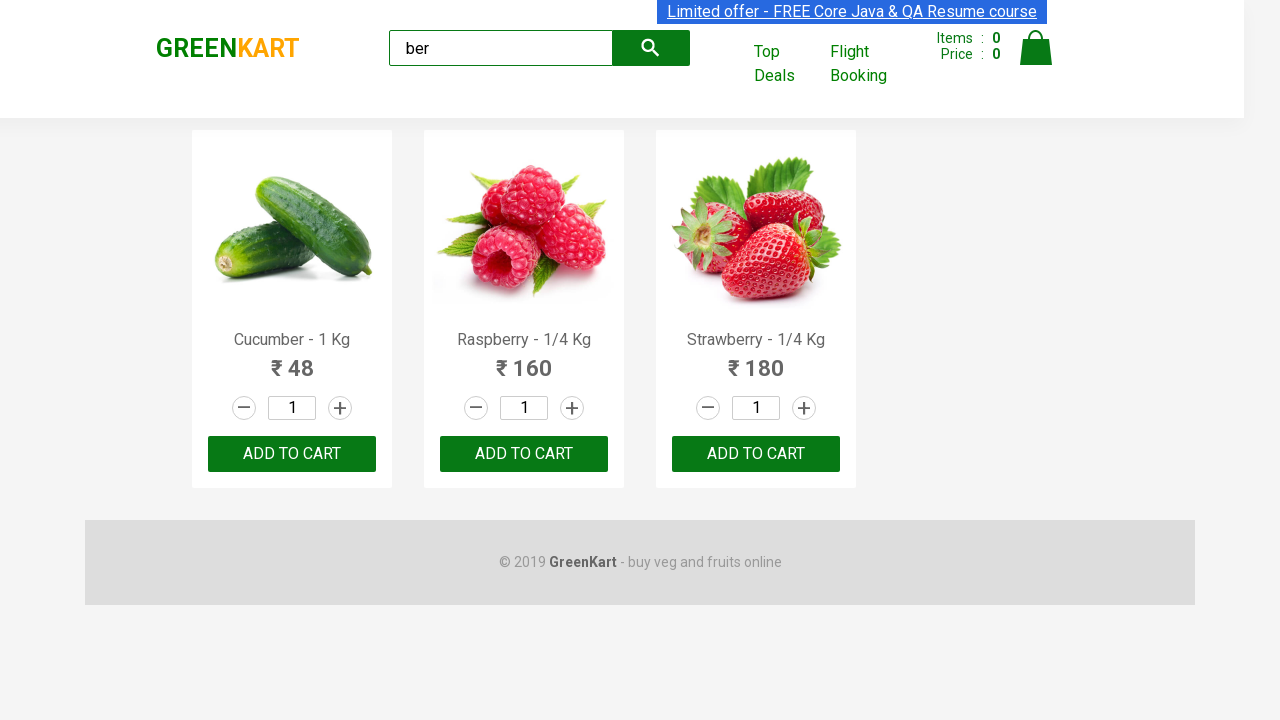

Verified that 3 products are displayed in search results
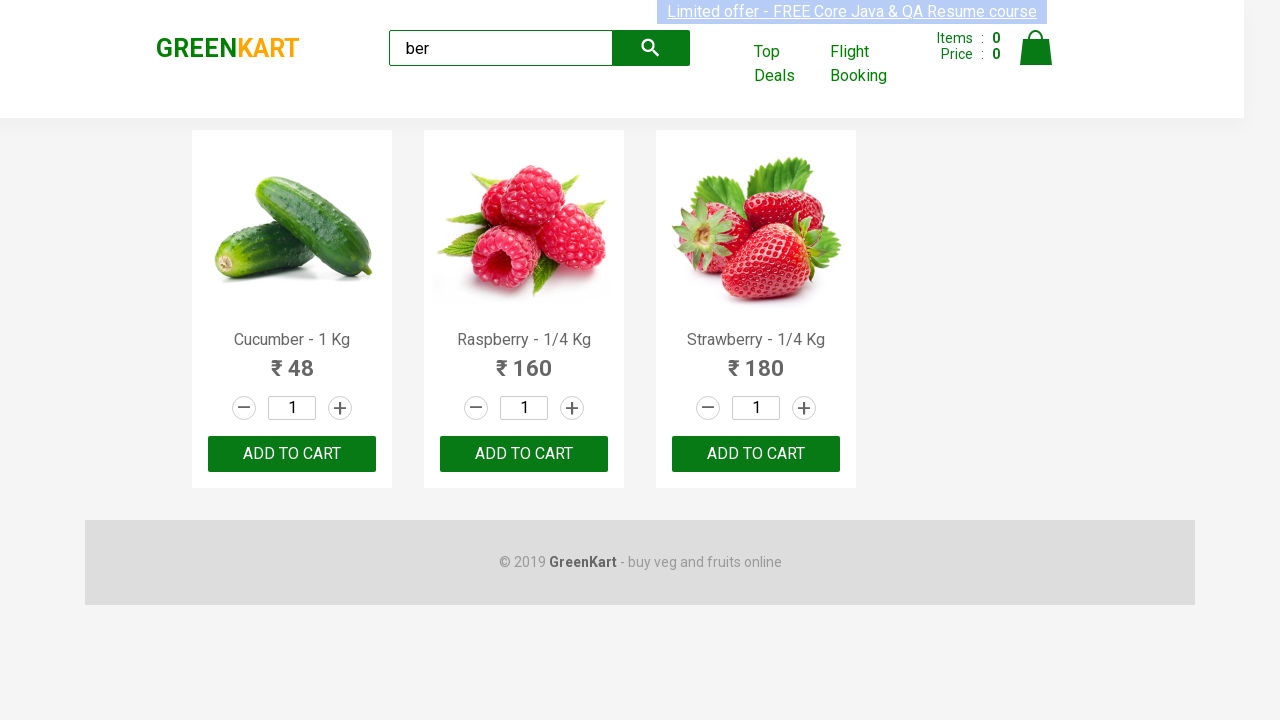

Clicked 'Add to Cart' button for a product at (292, 454) on xpath=//div[@class='product-action']/button >> nth=0
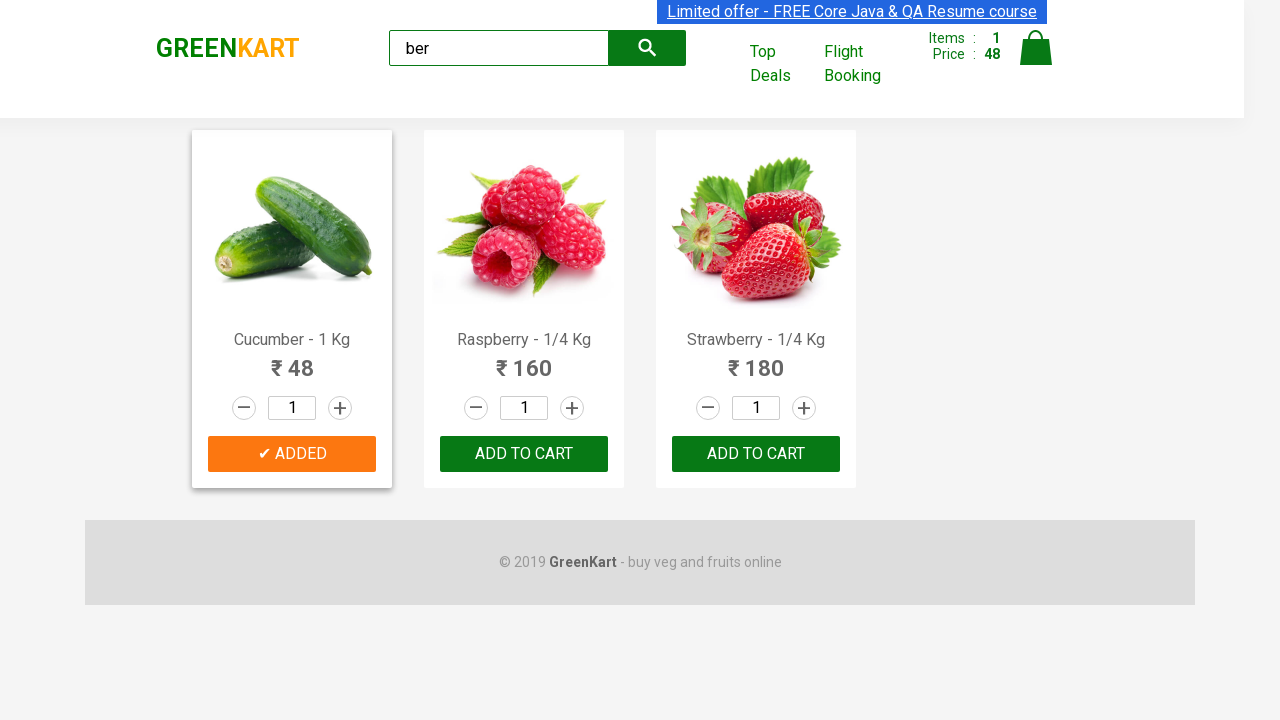

Clicked 'Add to Cart' button for a product at (524, 454) on xpath=//div[@class='product-action']/button >> nth=1
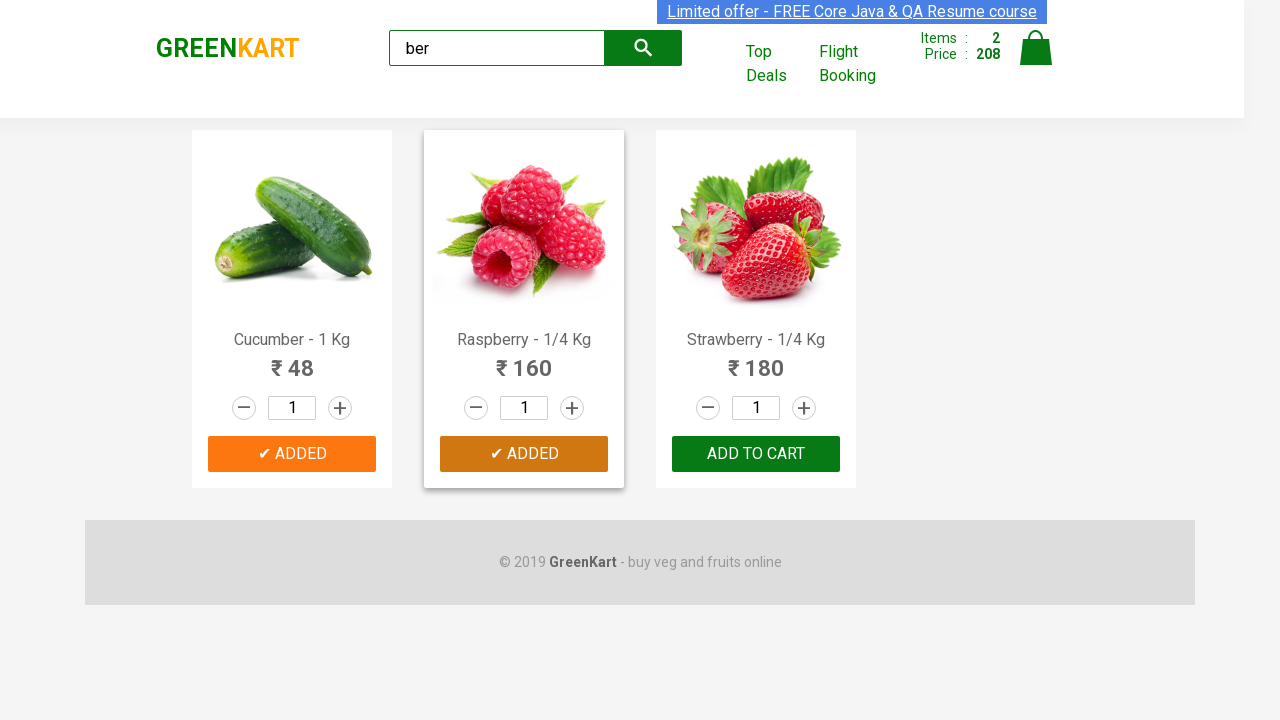

Clicked 'Add to Cart' button for a product at (756, 454) on xpath=//div[@class='product-action']/button >> nth=2
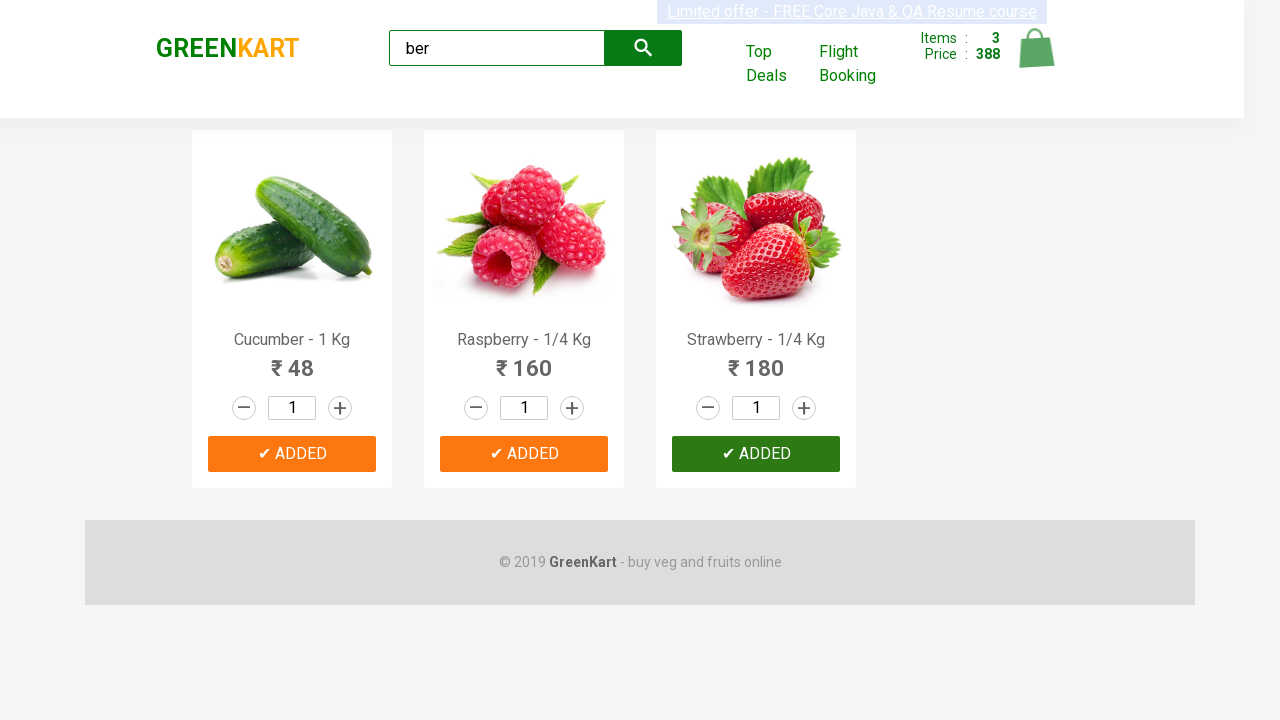

Extracted 3 product names from search results
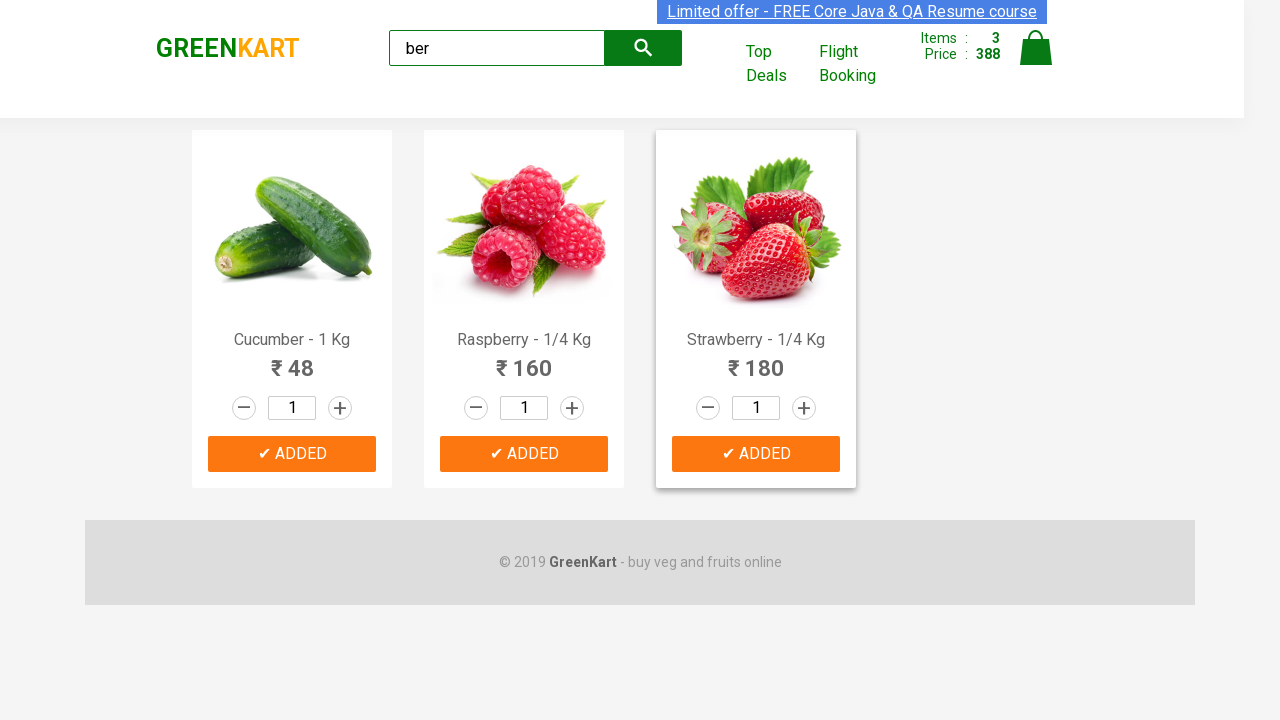

Clicked cart icon to view shopping cart at (1036, 48) on xpath=//img[@alt='Cart']
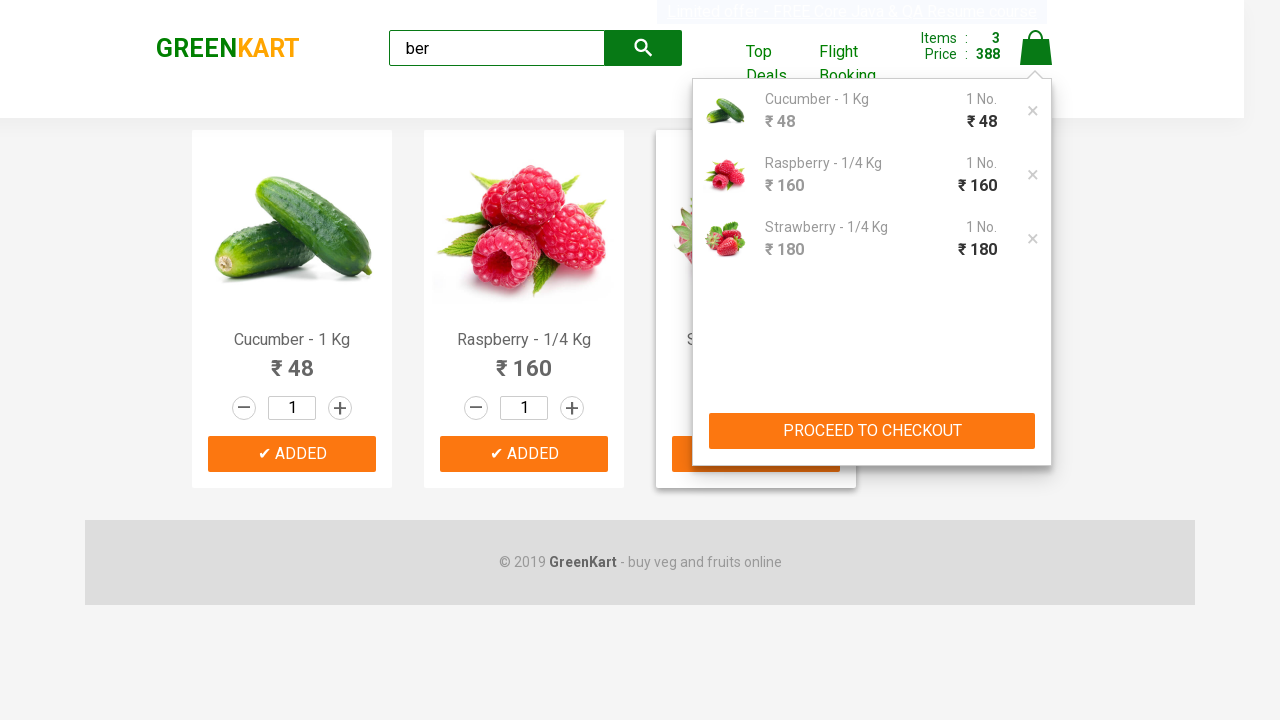

Clicked button to proceed to checkout at (872, 431) on xpath=//div[@class='action-block']/button
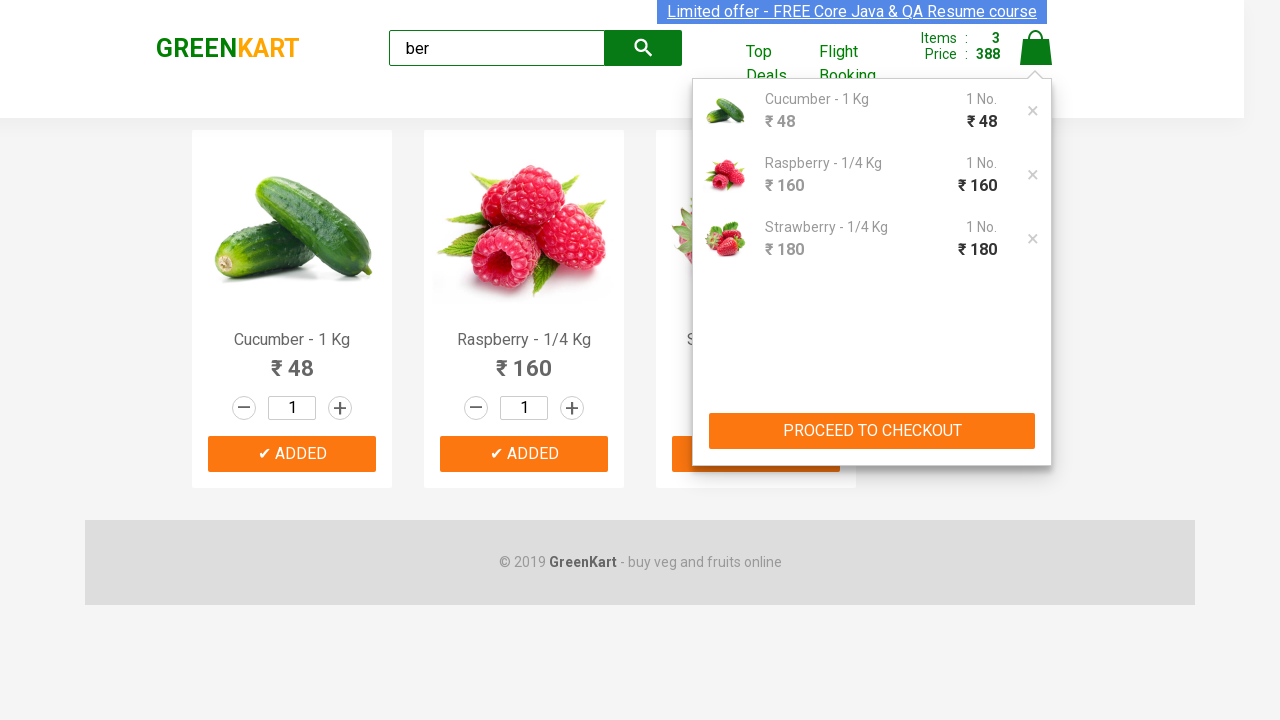

Checkout page loaded and promo code field is visible
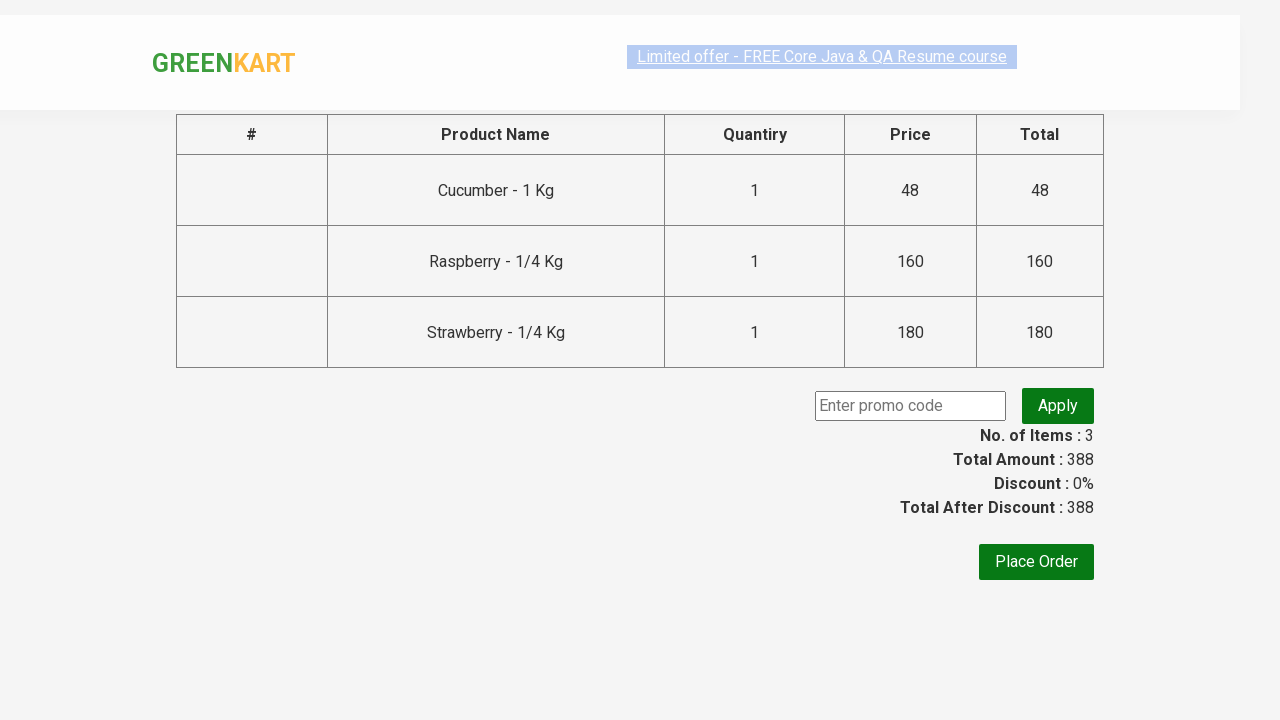

Extracted 3 product names from checkout page
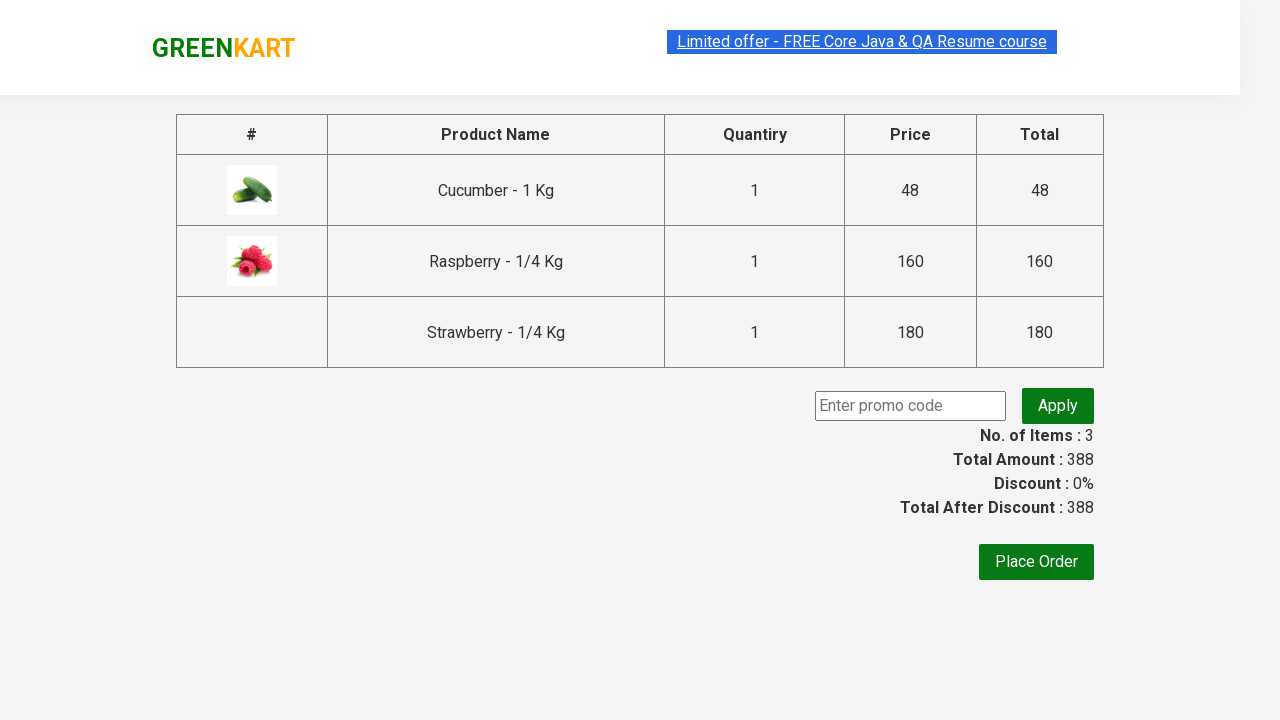

Verified that product names on checkout page match search results
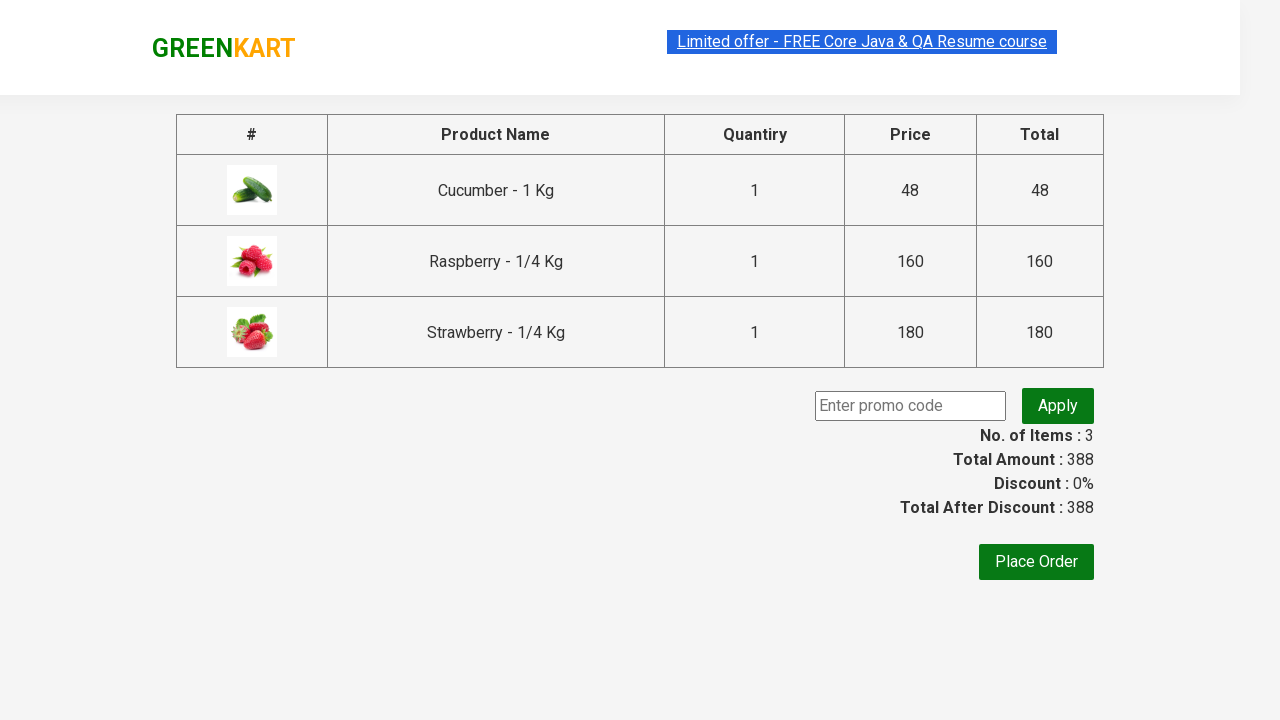

Entered promo code 'rahulshettyacademy' on .promoCode
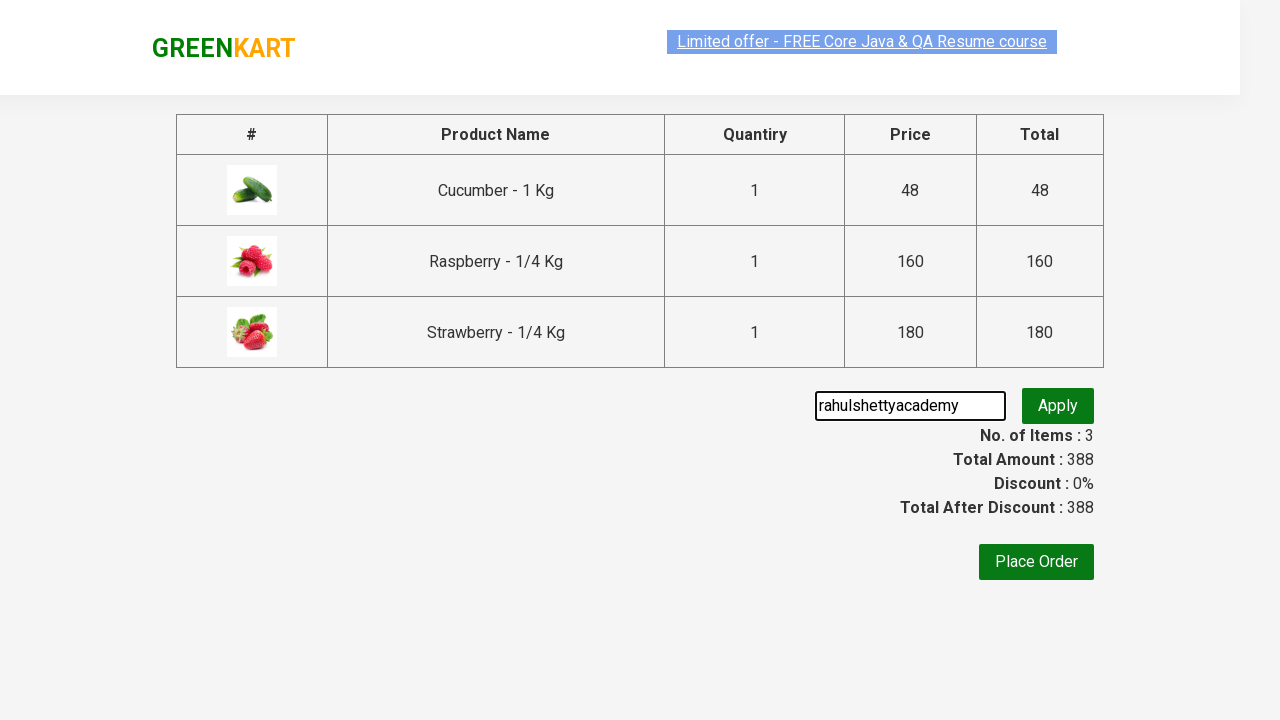

Clicked button to apply promo code at (1058, 406) on .promoBtn
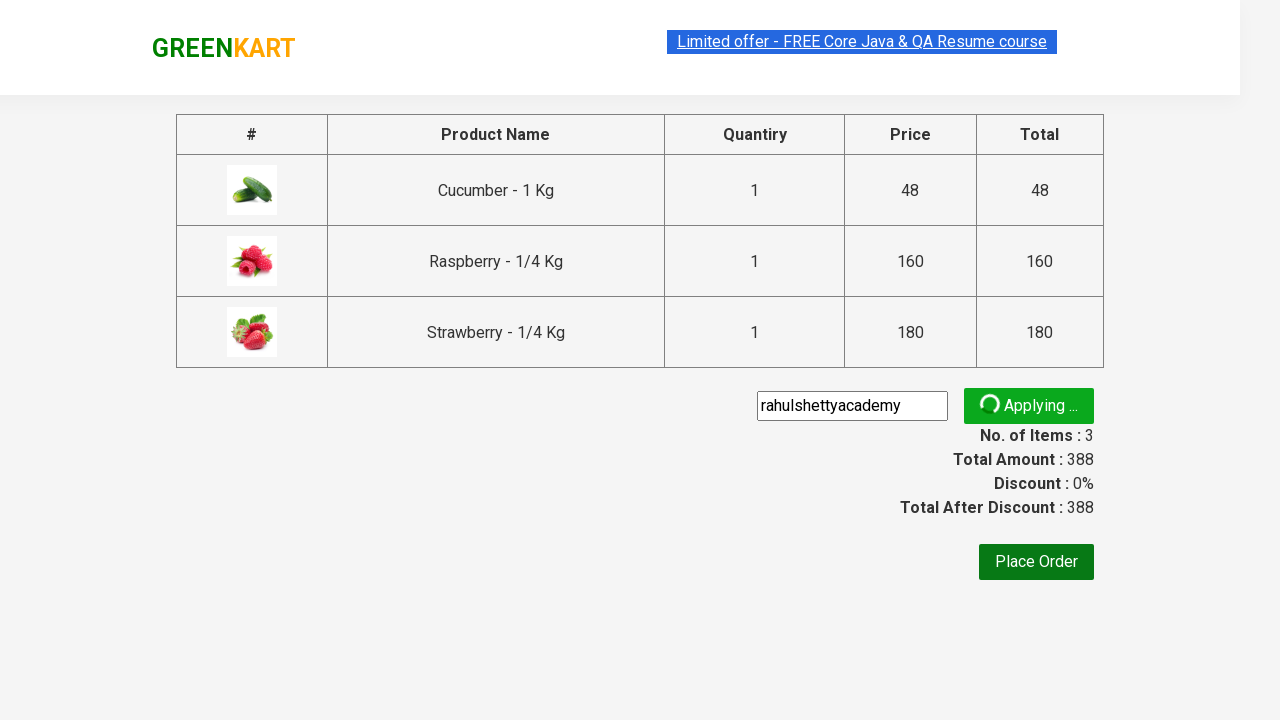

Promo code confirmation message appeared
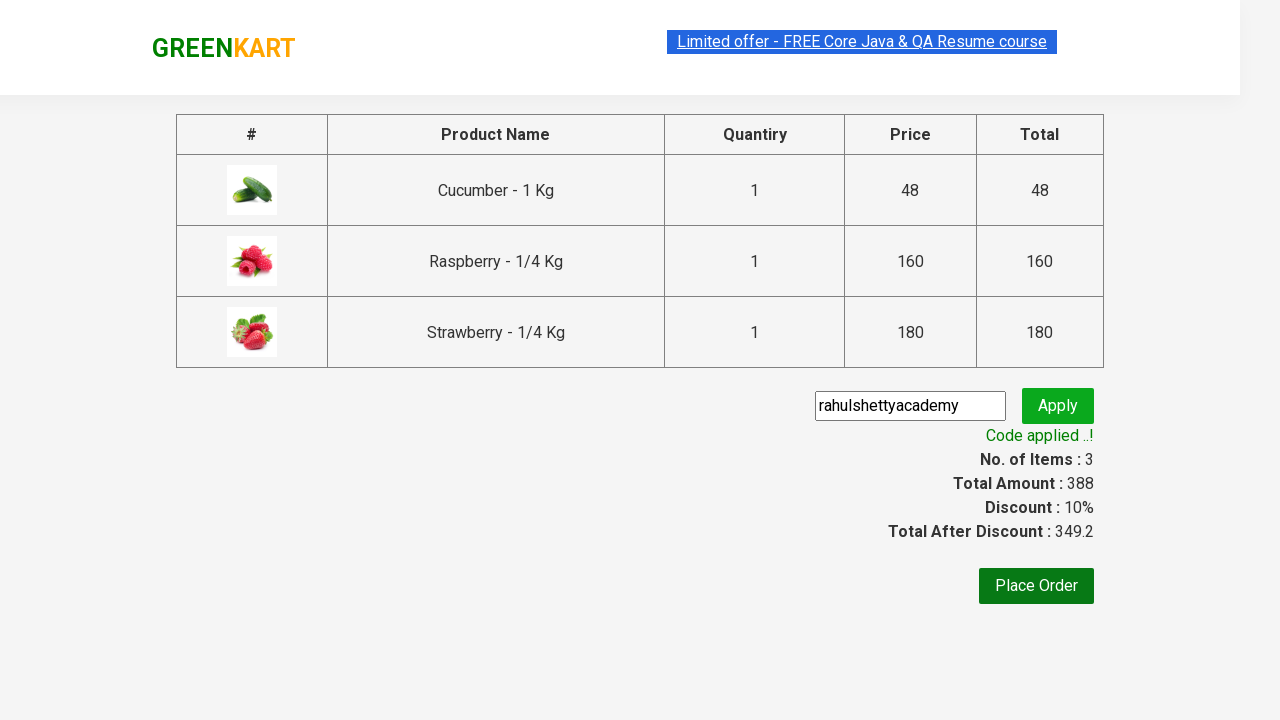

Verified promo code was successfully applied with confirmation message
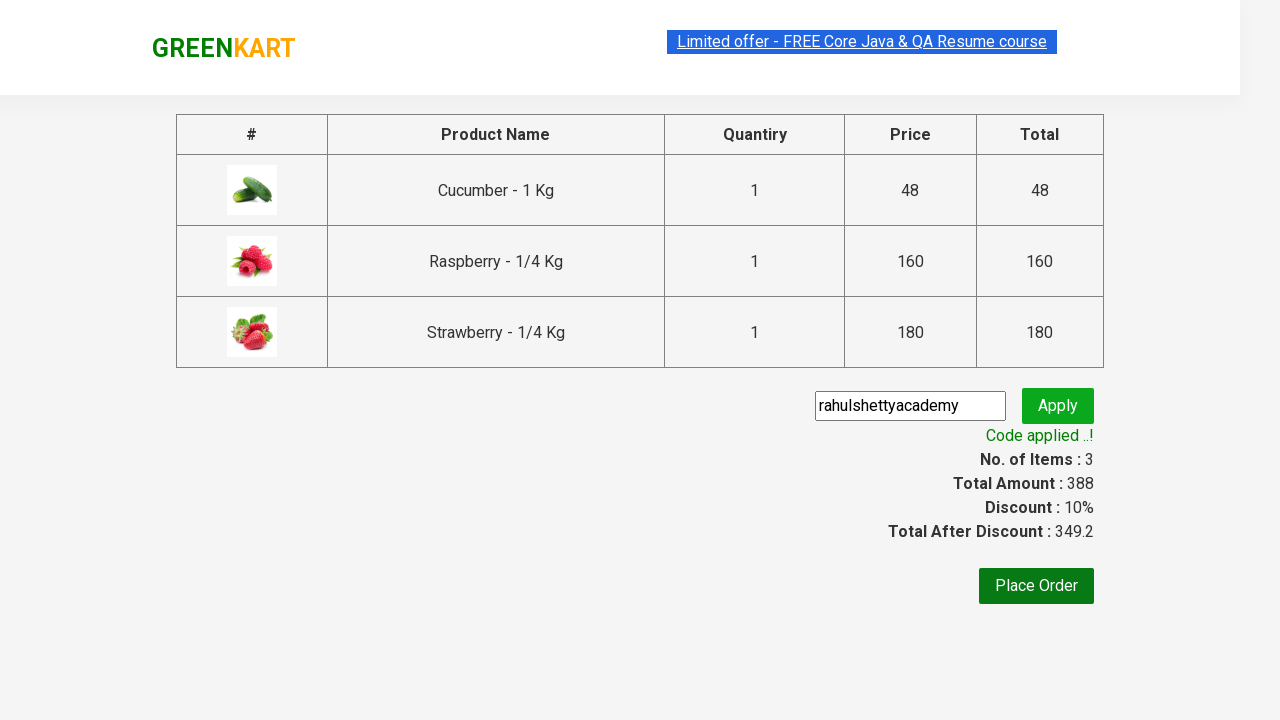

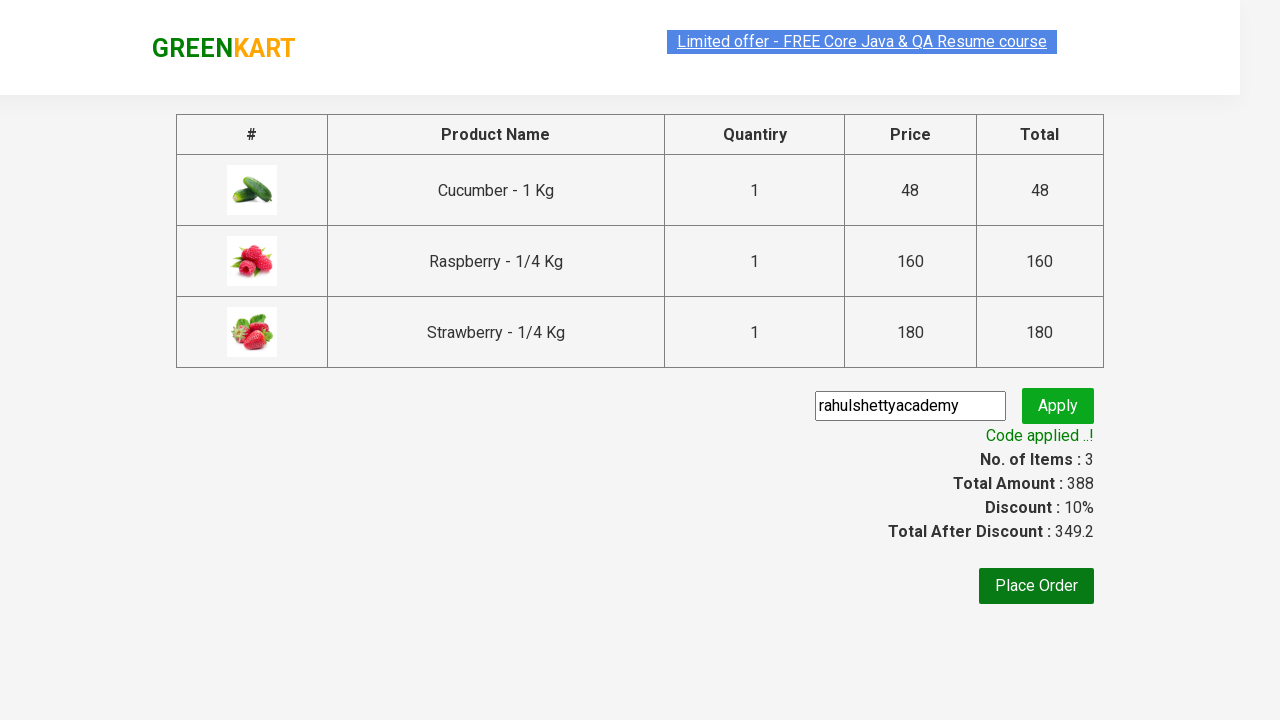